Fills out and submits a practice form with user details including name, email, gender, and phone number, then closes the confirmation popup

Starting URL: https://demoqa.com/automation-practice-form

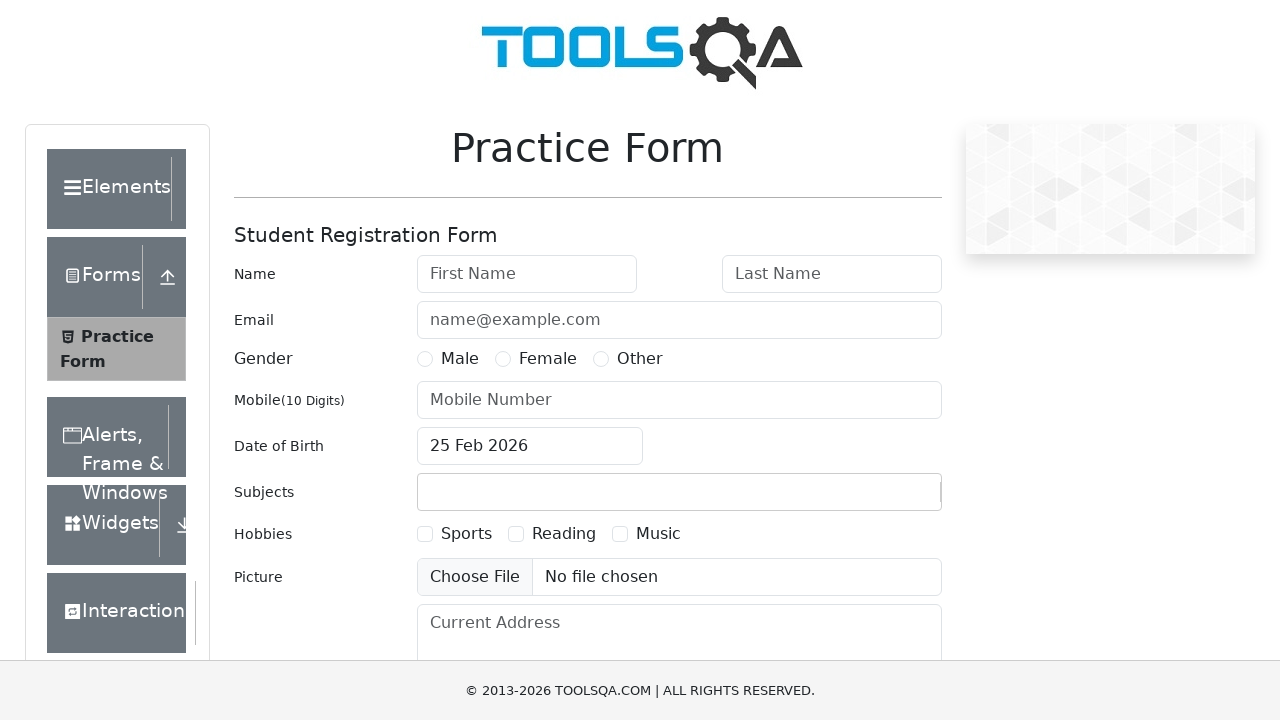

Set viewport size to 1920x1080
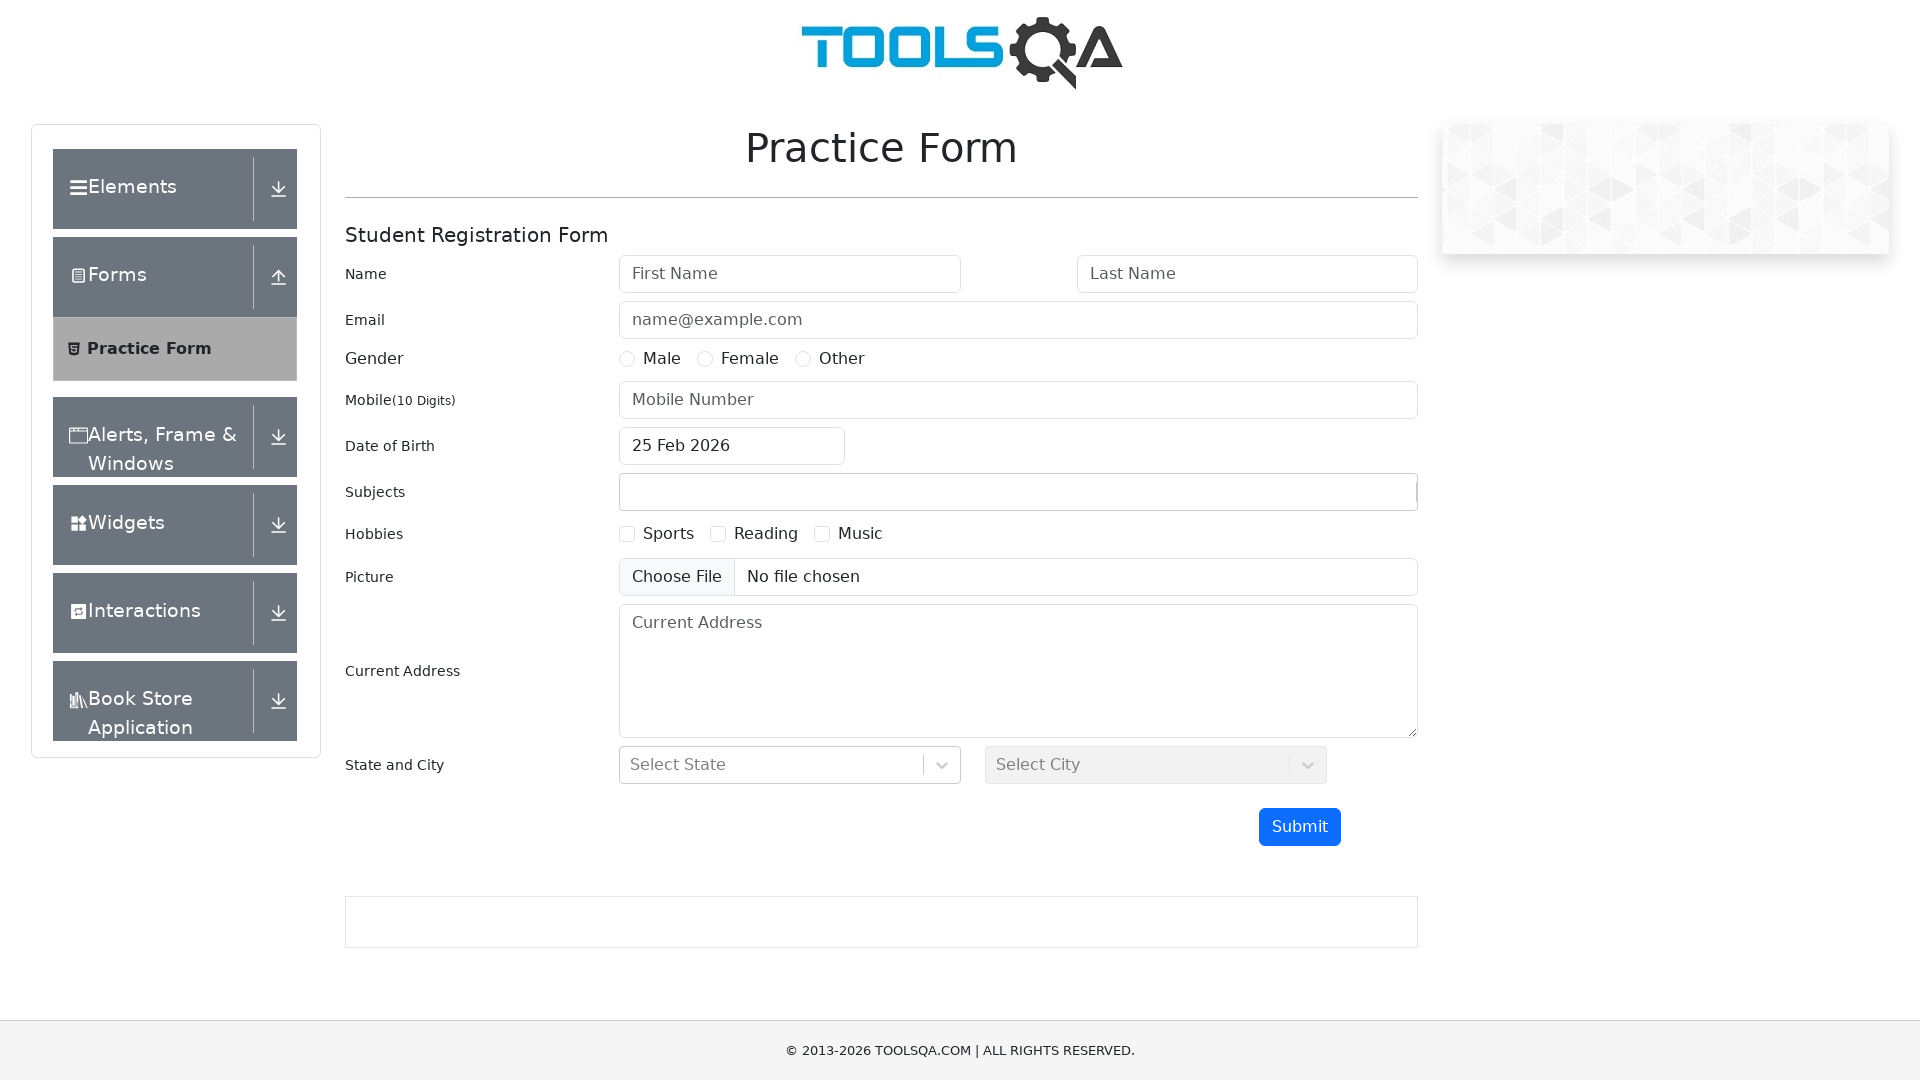

Filled first name field with 'Andy' on #firstName
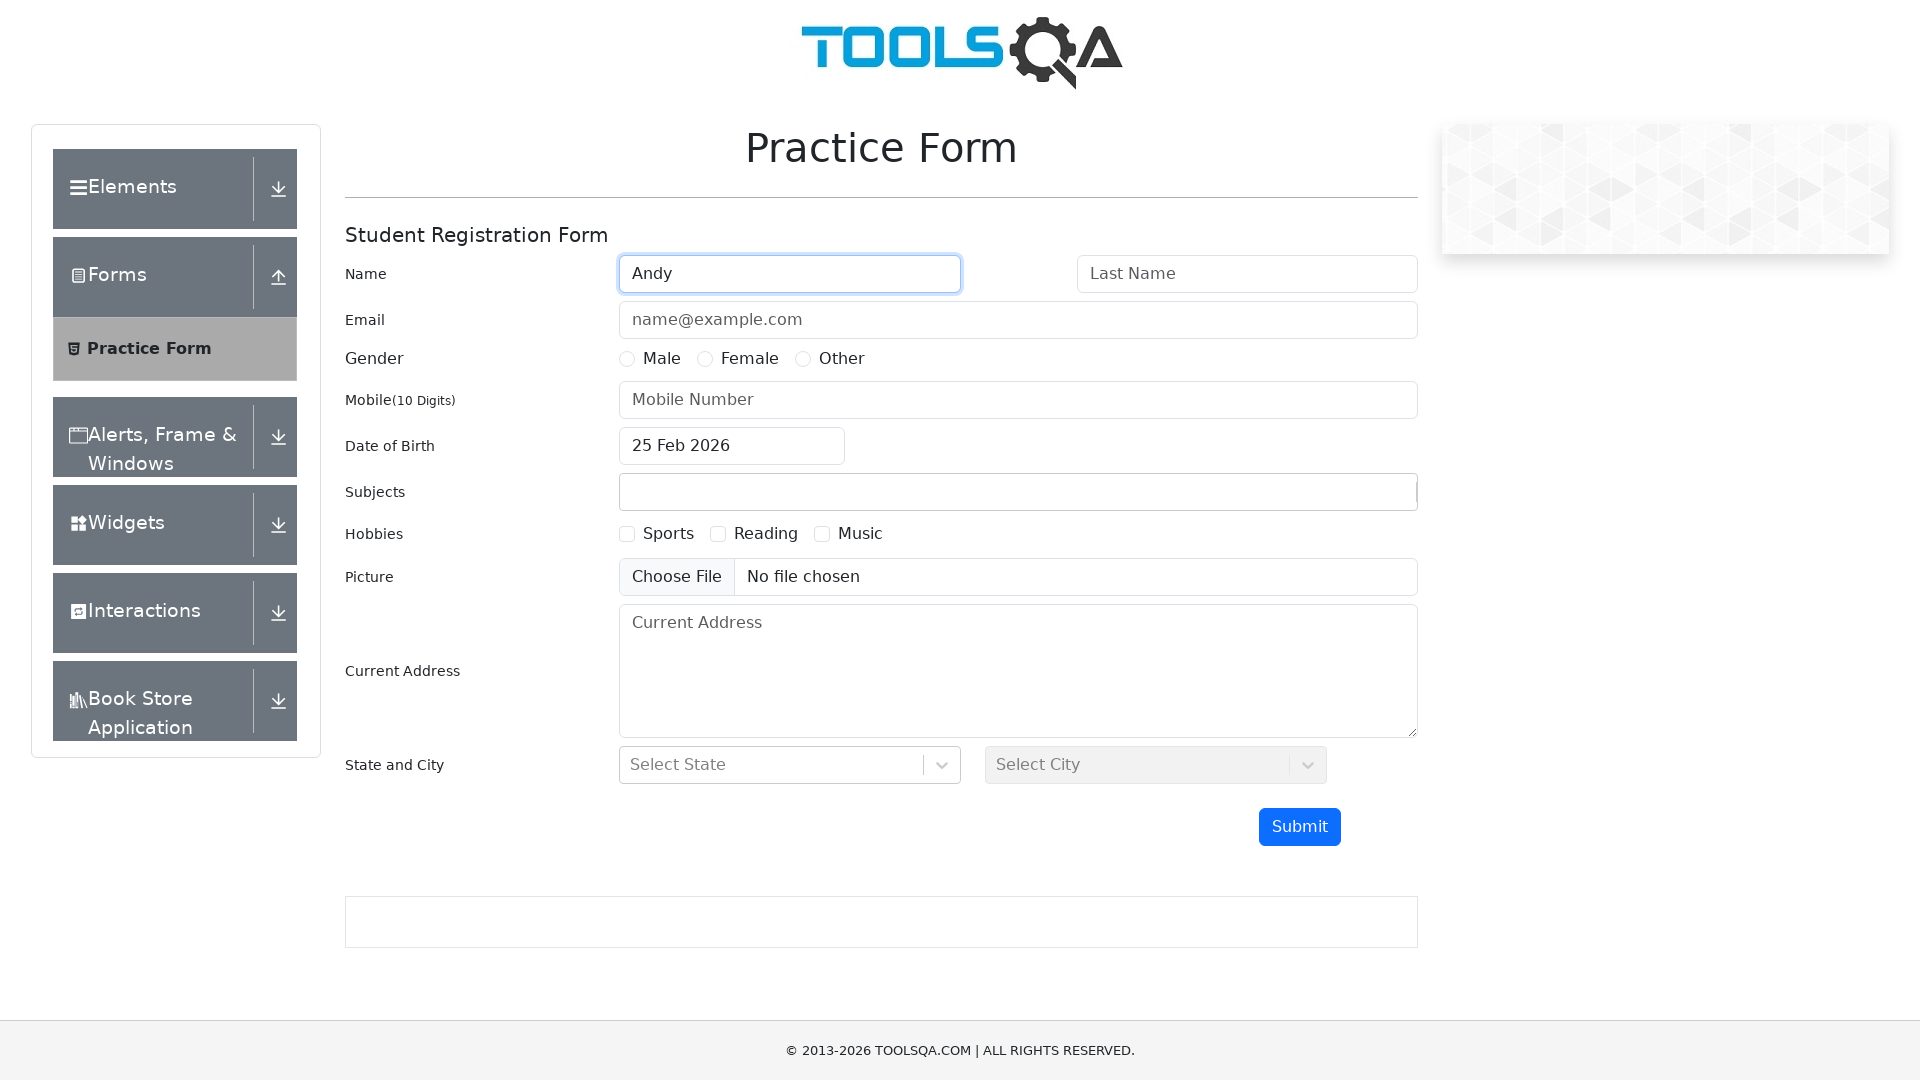

Filled last name field with 'Sinpetrean' on #lastName
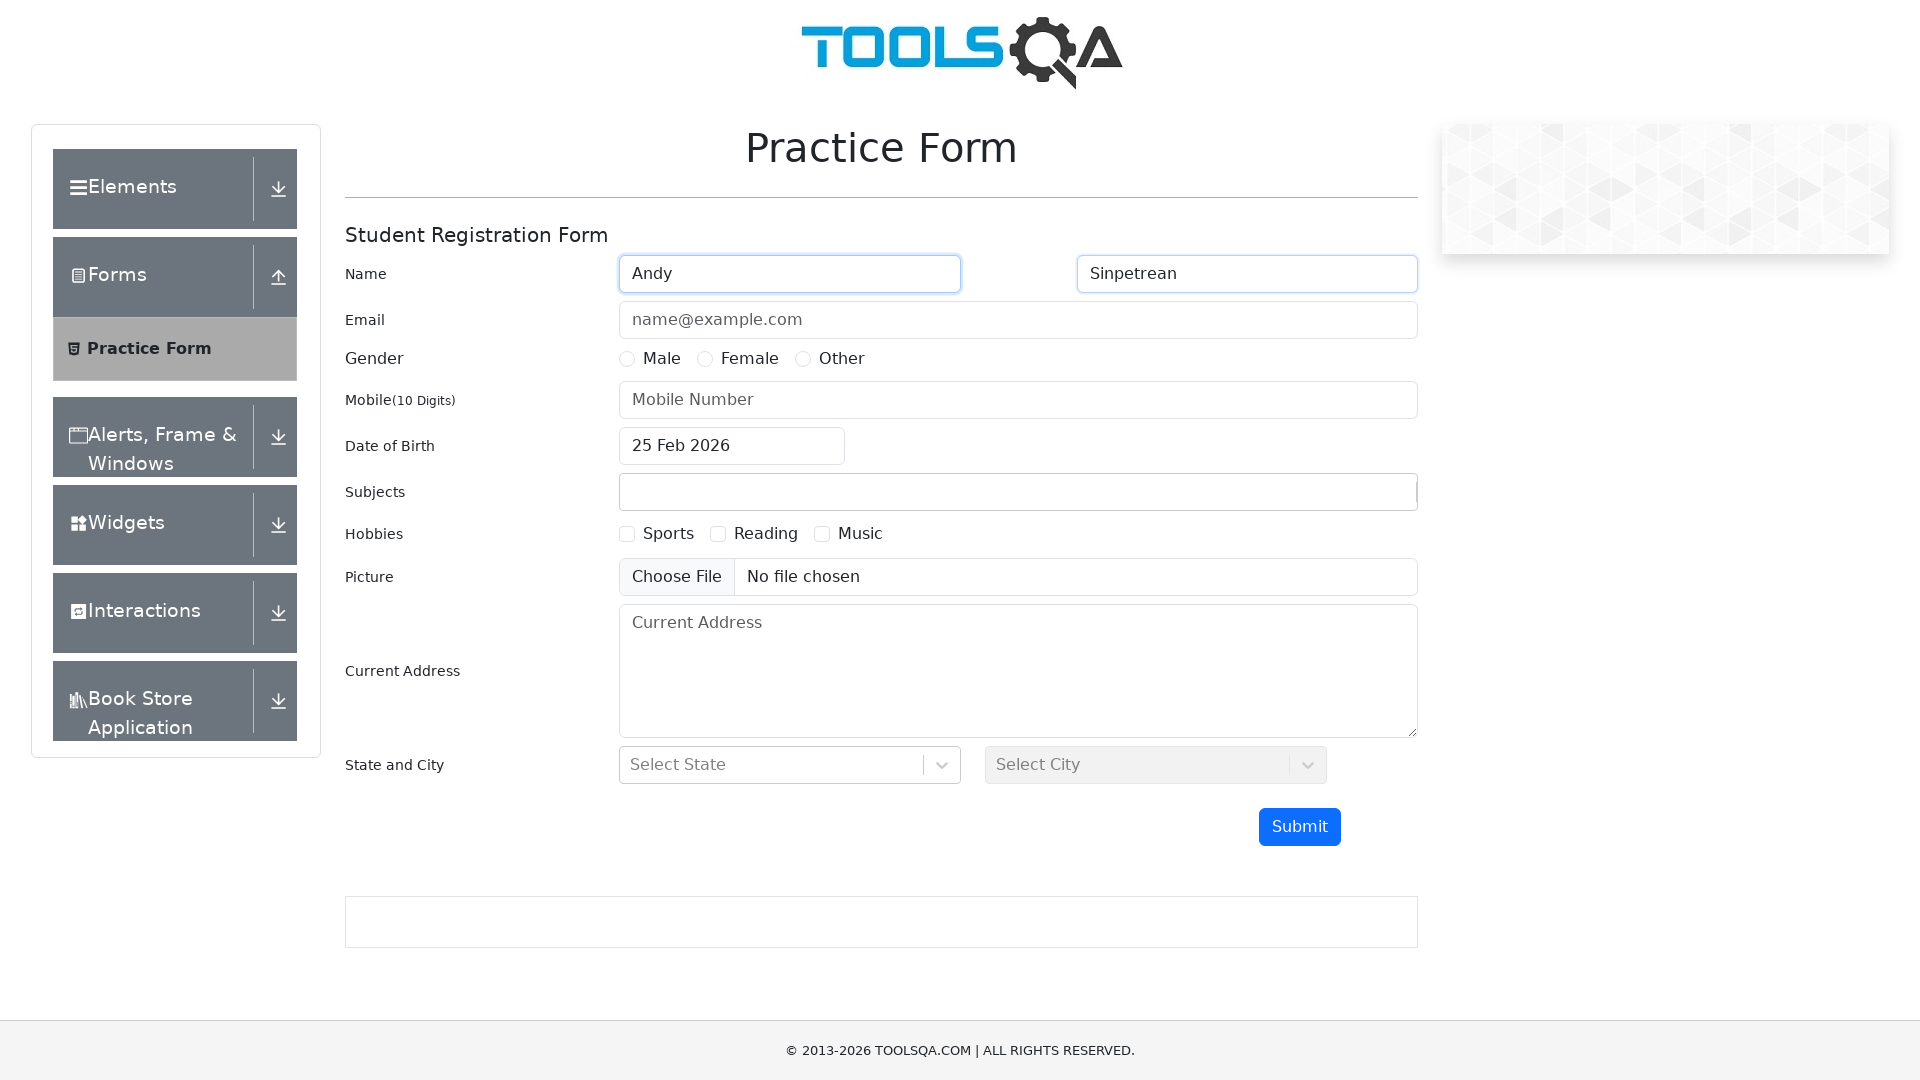

Filled email field with 'email@email.com' on #userEmail
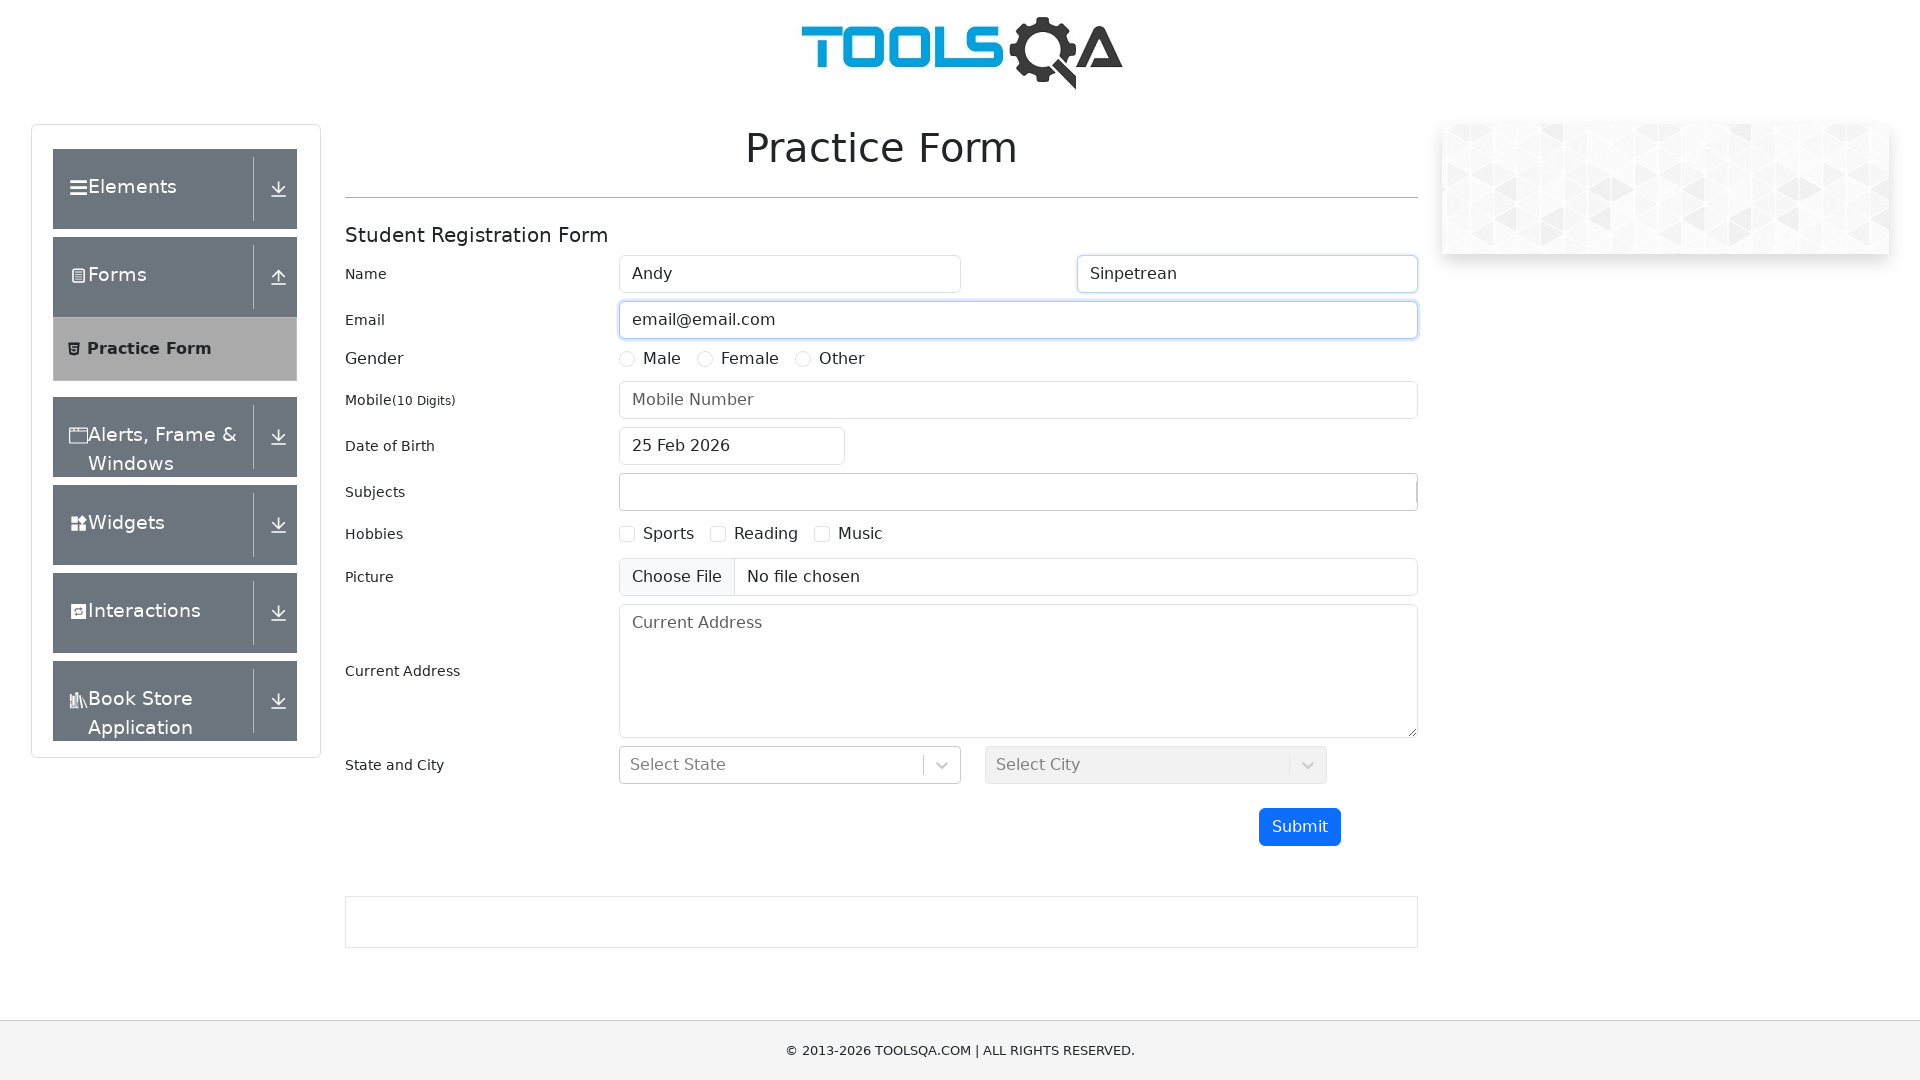

Selected male gender option
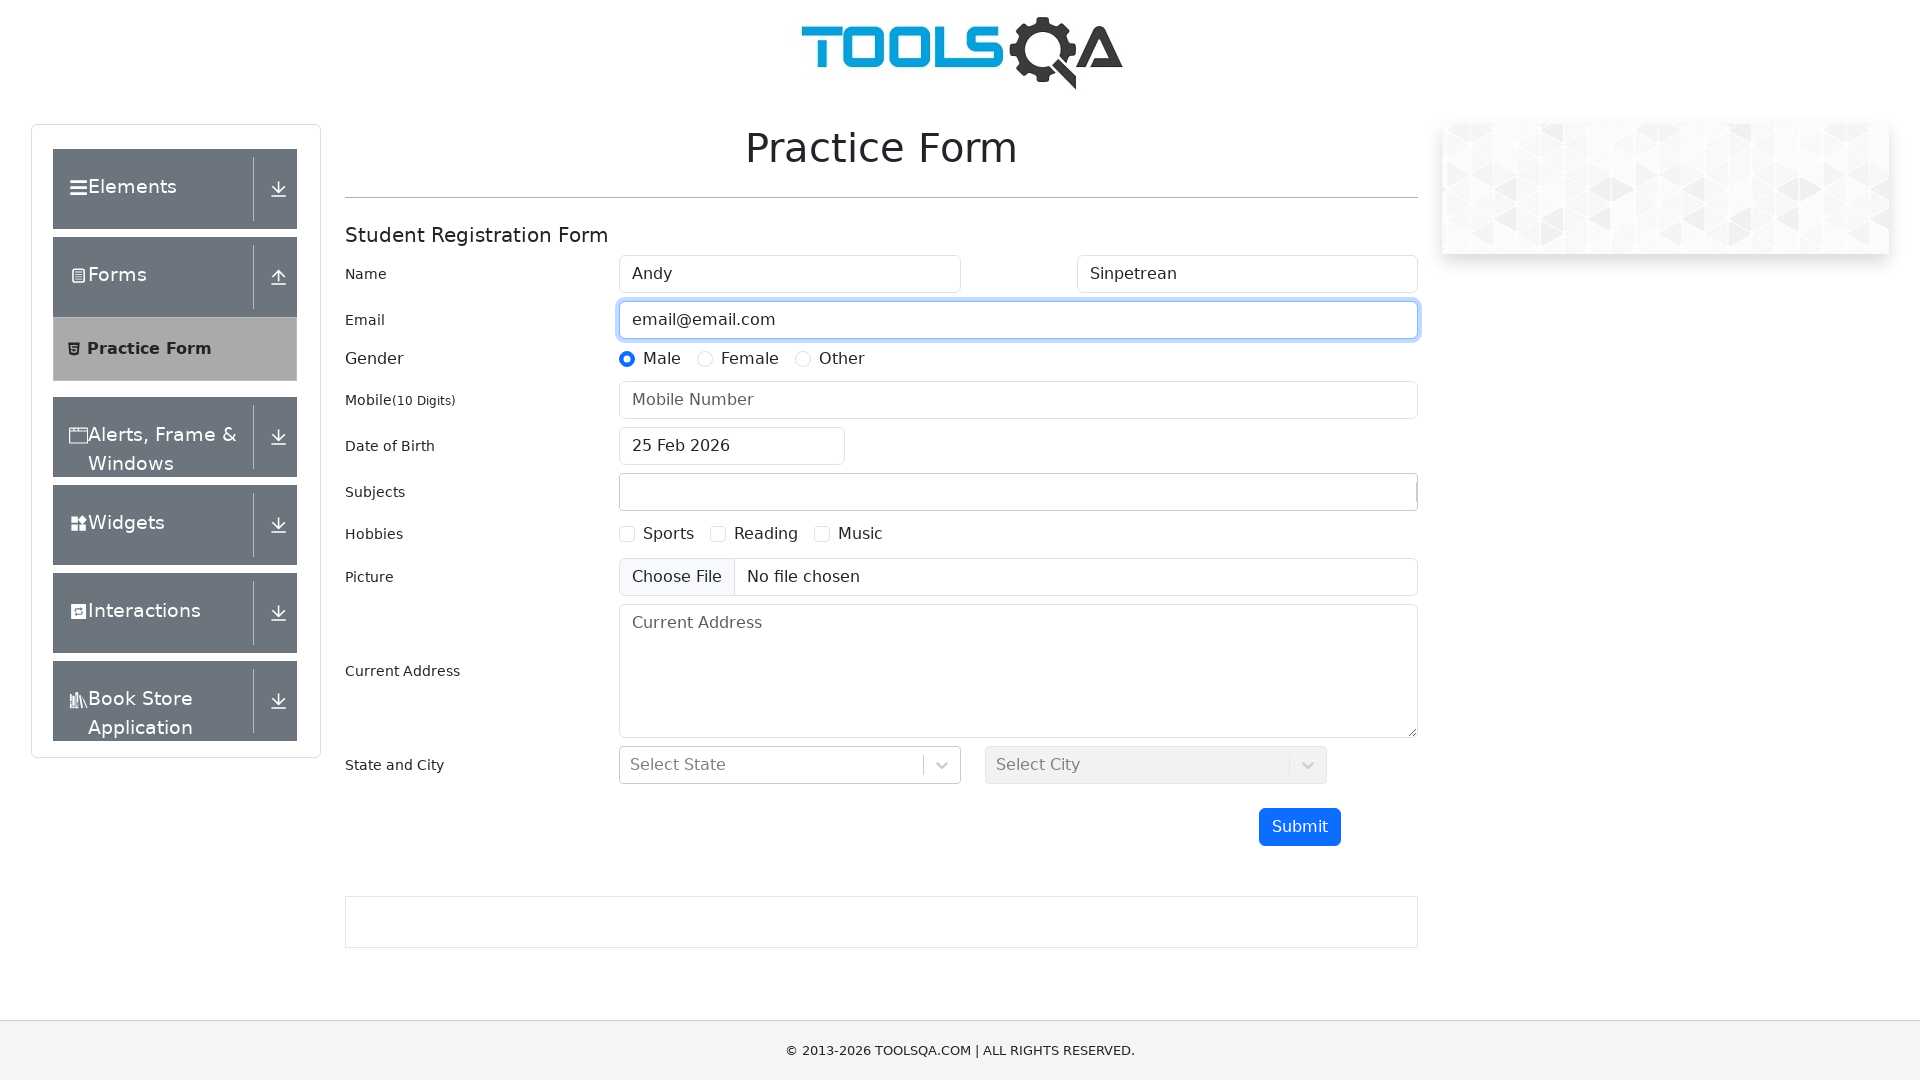

Filled phone number field with '0123456789' on #userNumber
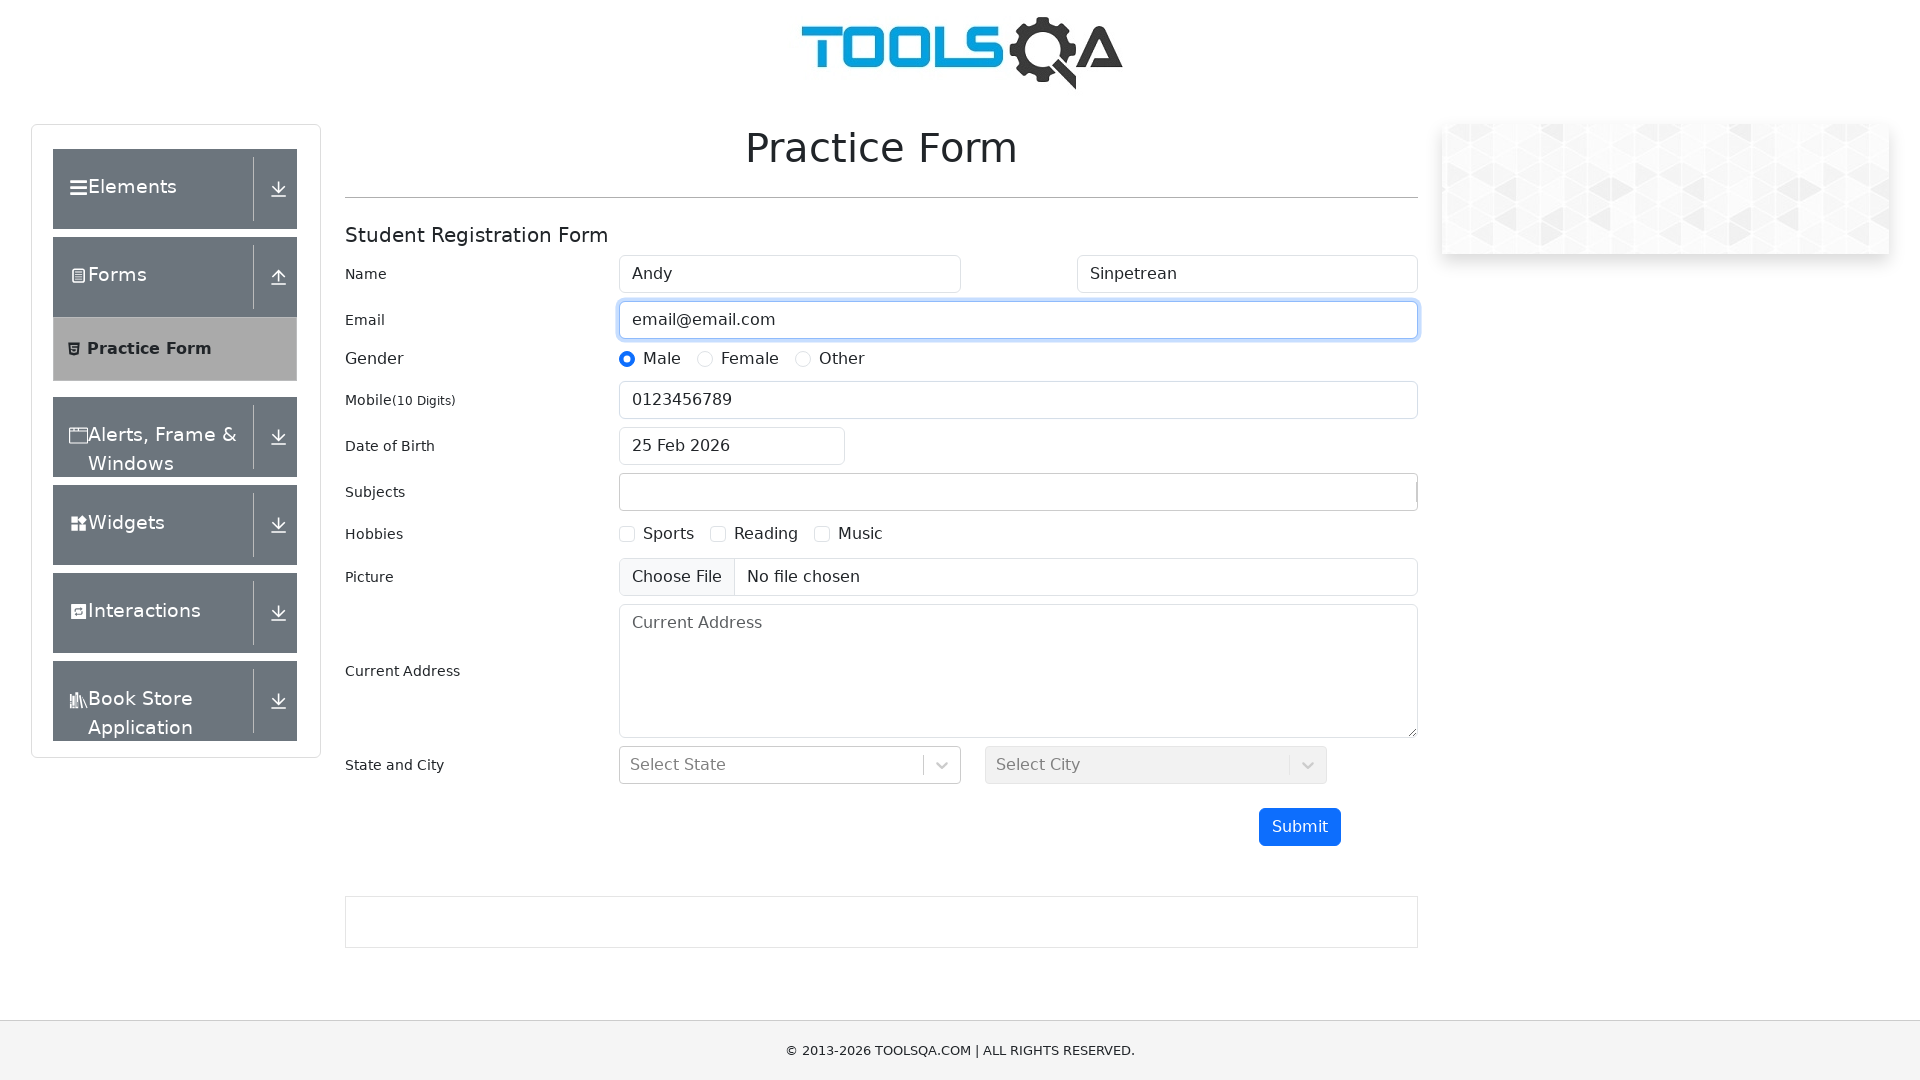

Submitted the practice form
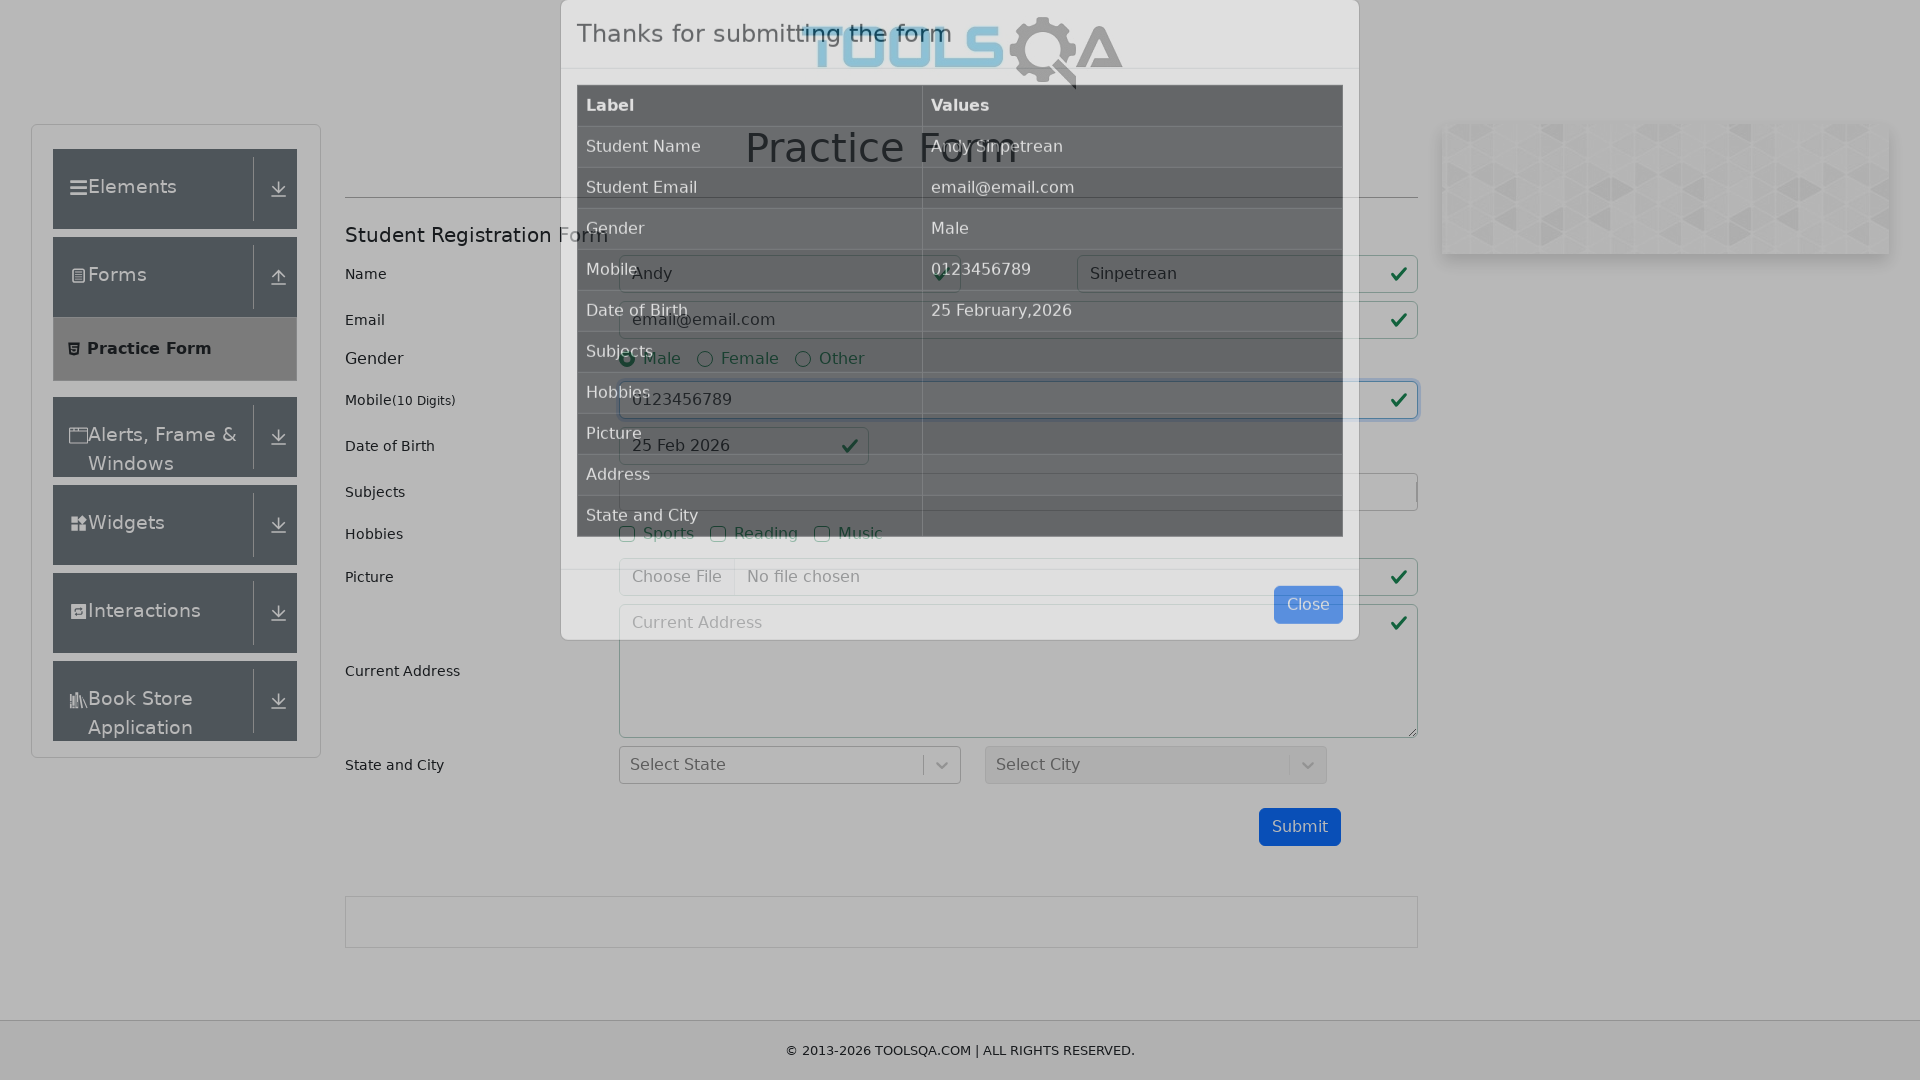

Confirmation modal appeared and is visible
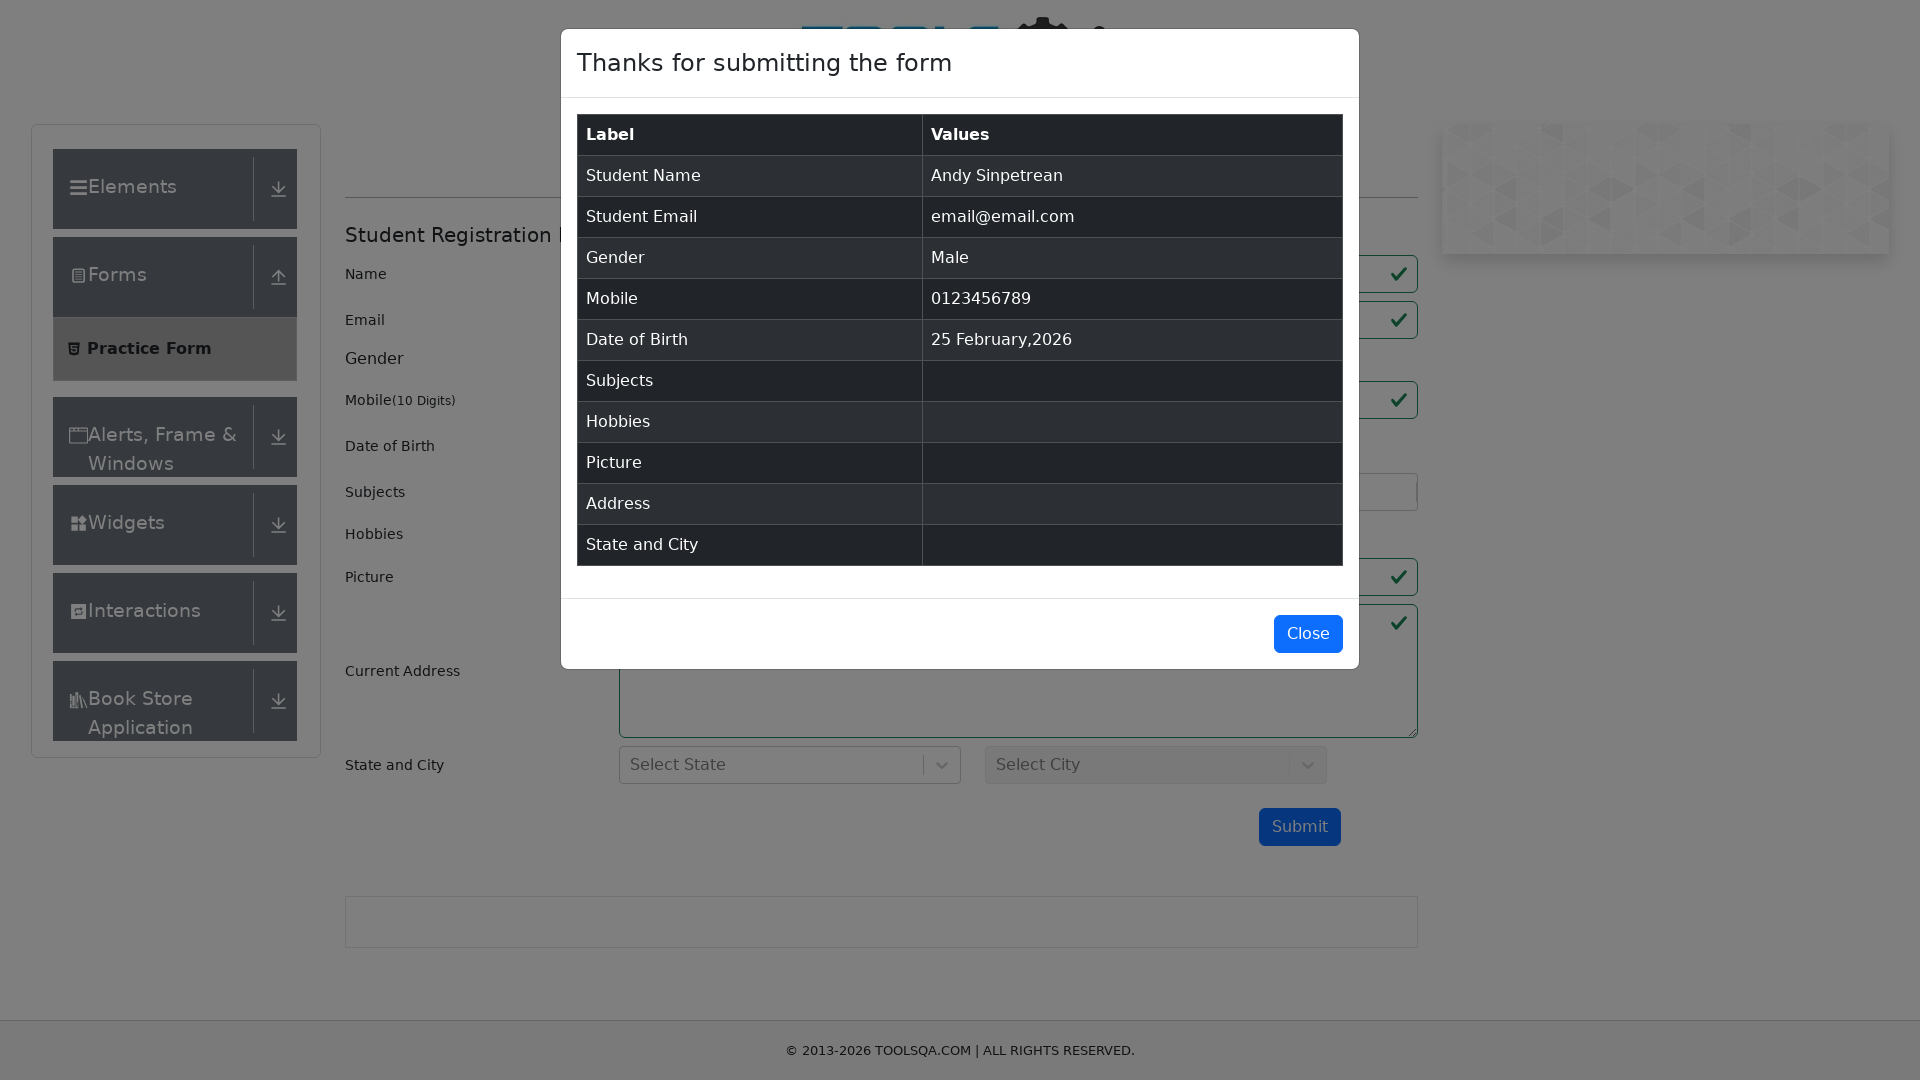

Closed the confirmation modal
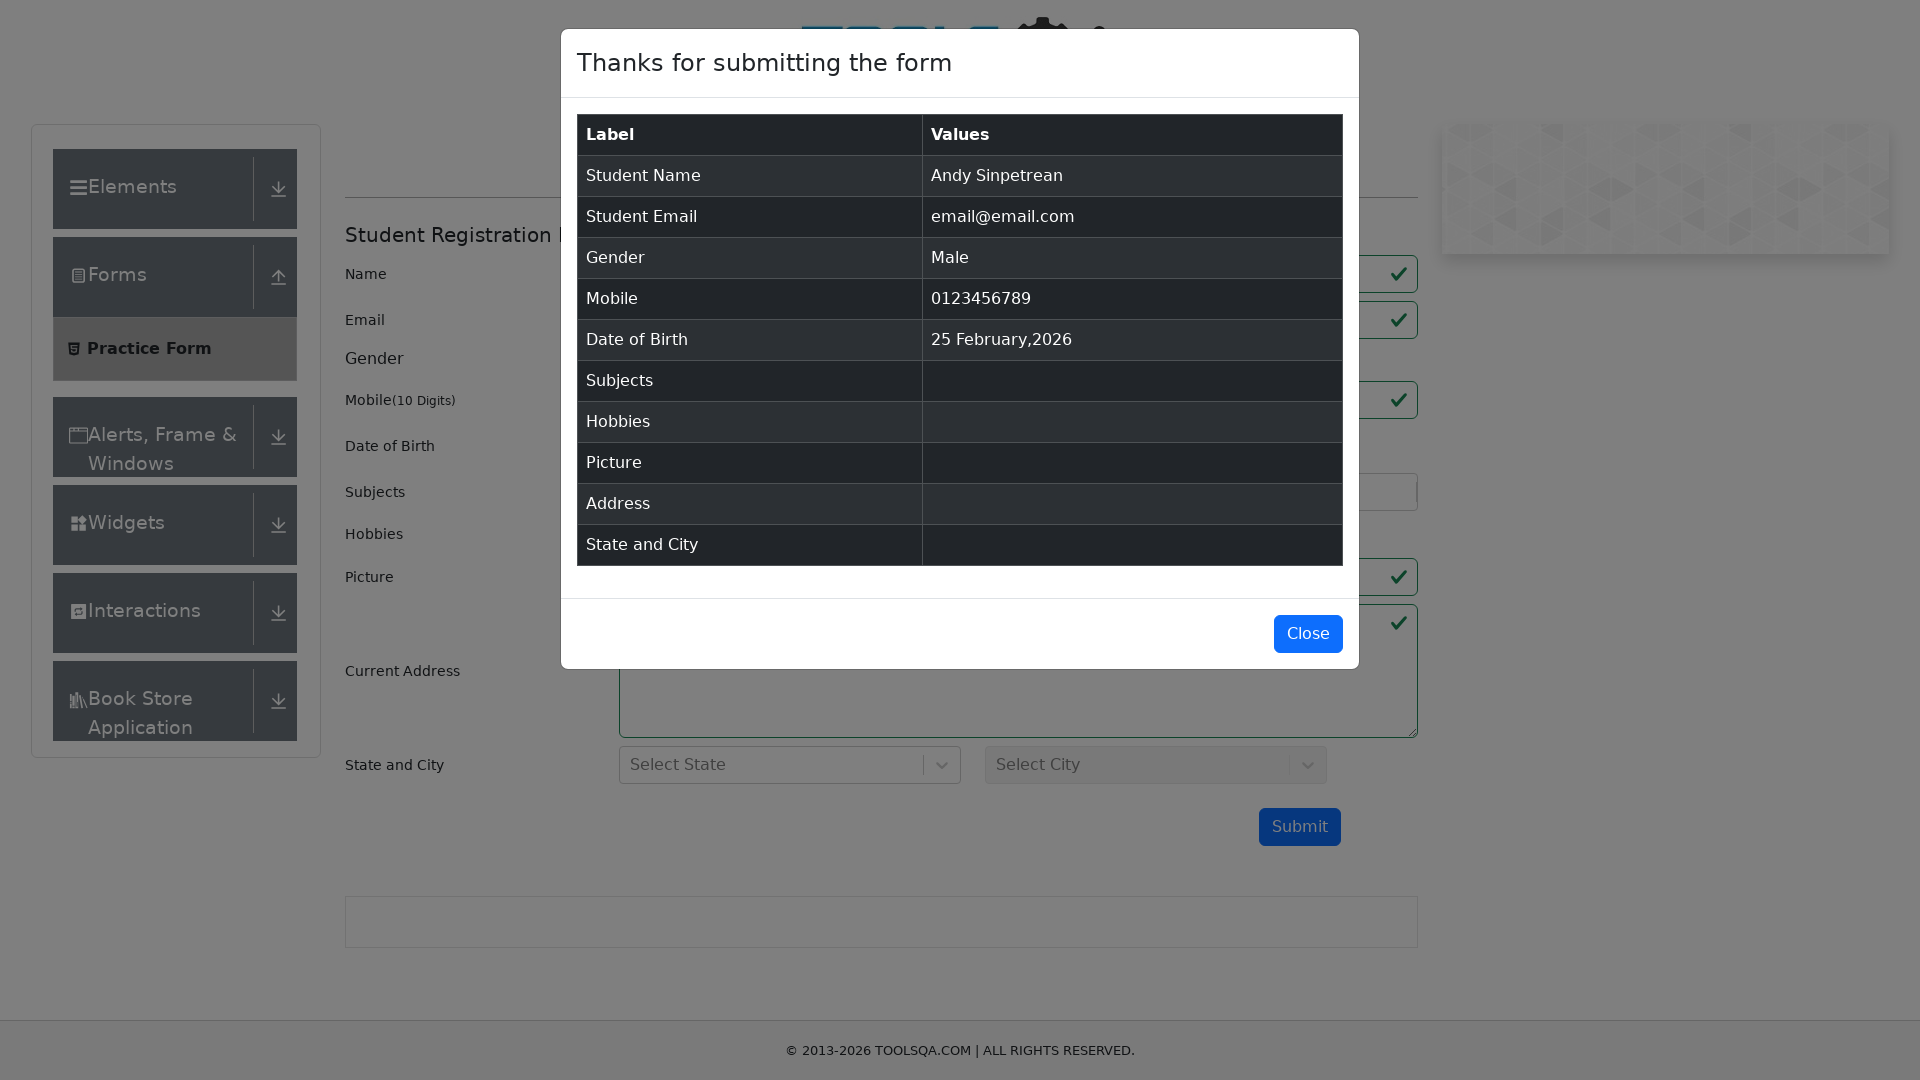

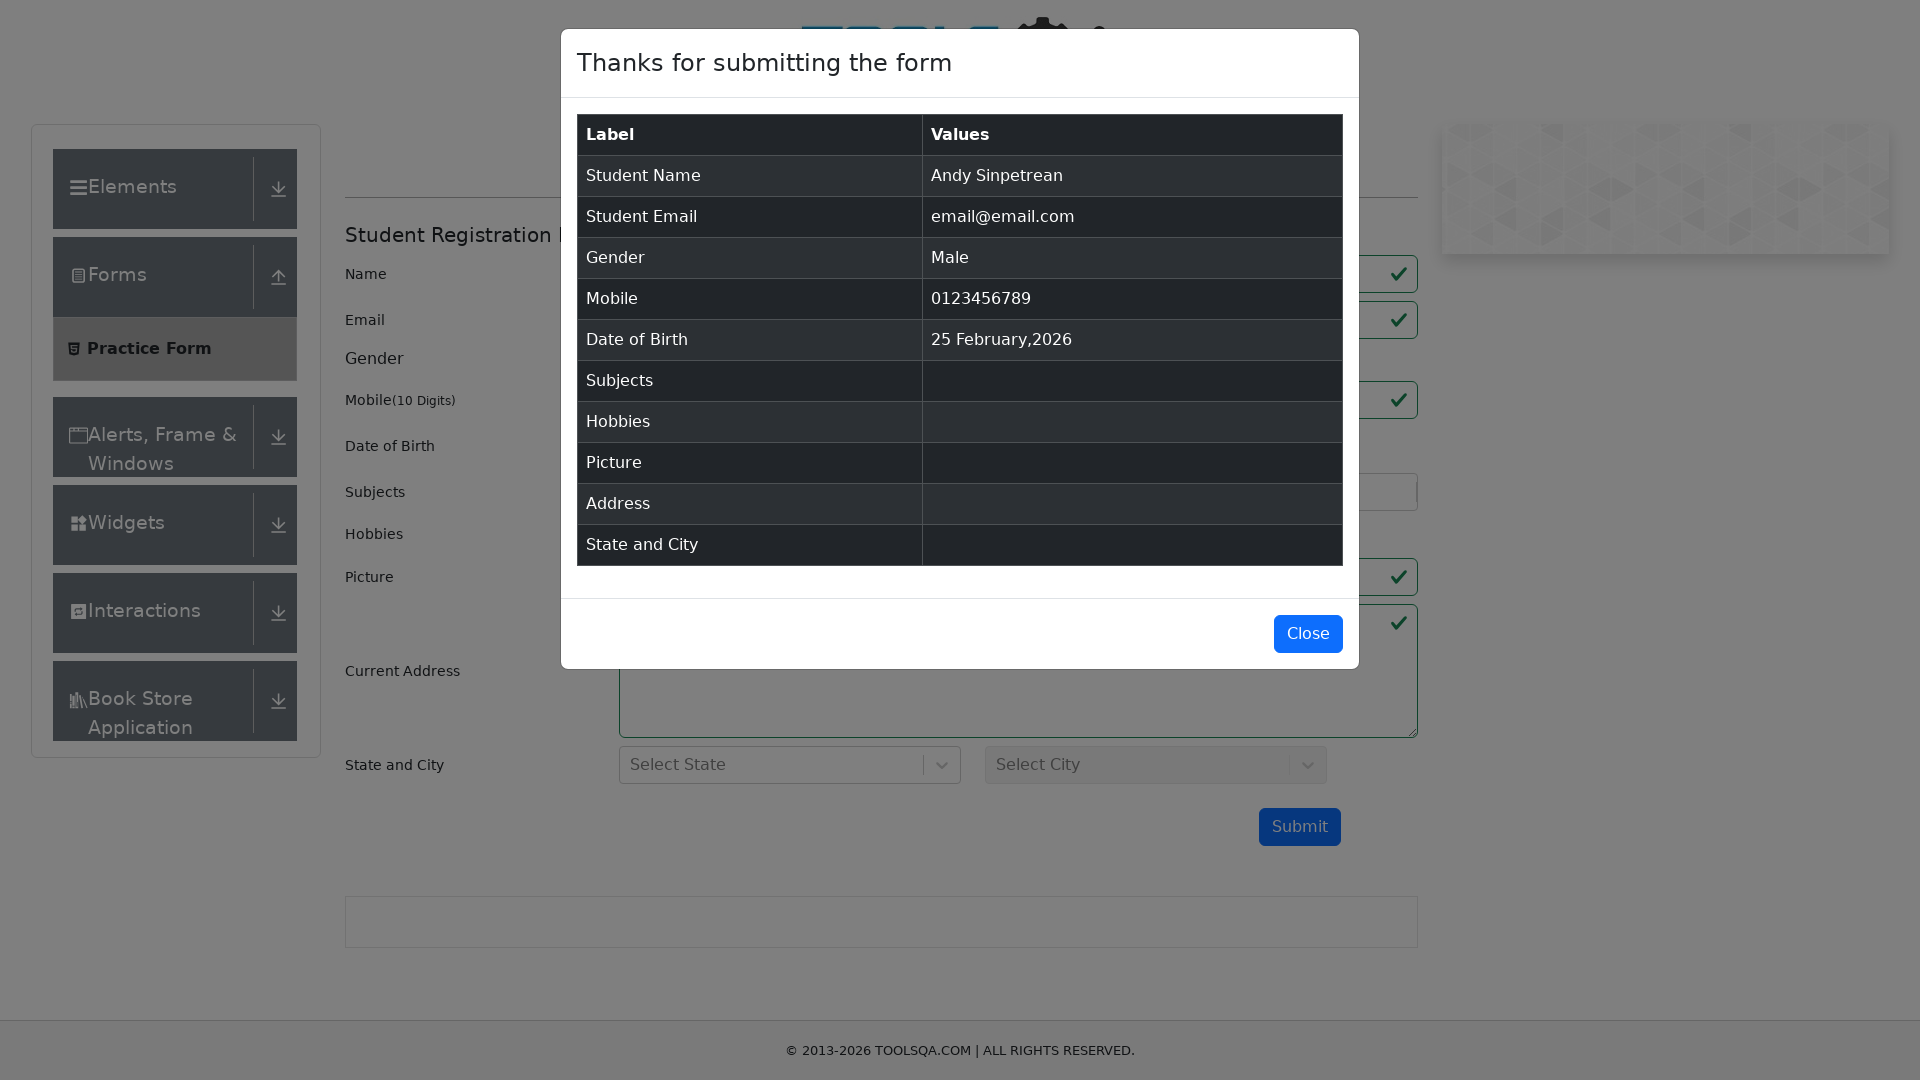